Tests window handling by clicking a link that opens a new window, extracting text from the new window, and using that information in the original window's form

Starting URL: https://rahulshettyacademy.com/loginpagePractise/

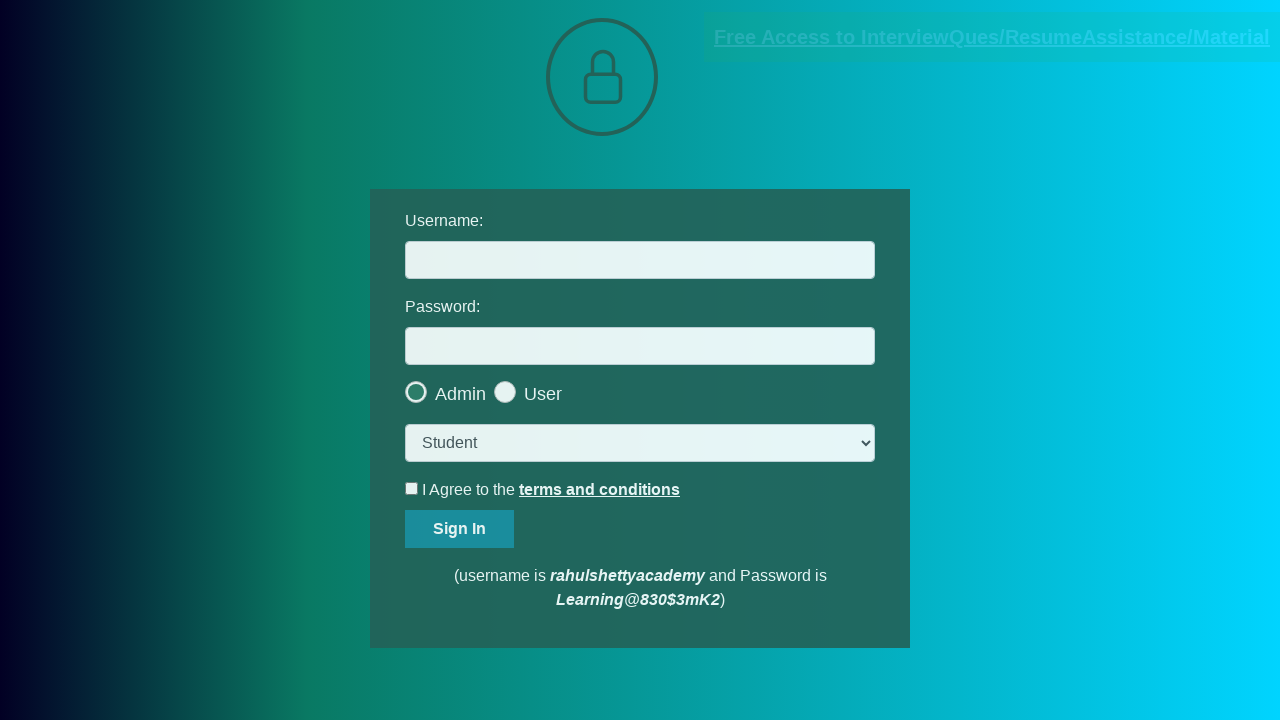

Clicked blinking text link to open new window at (992, 37) on a.blinkingText
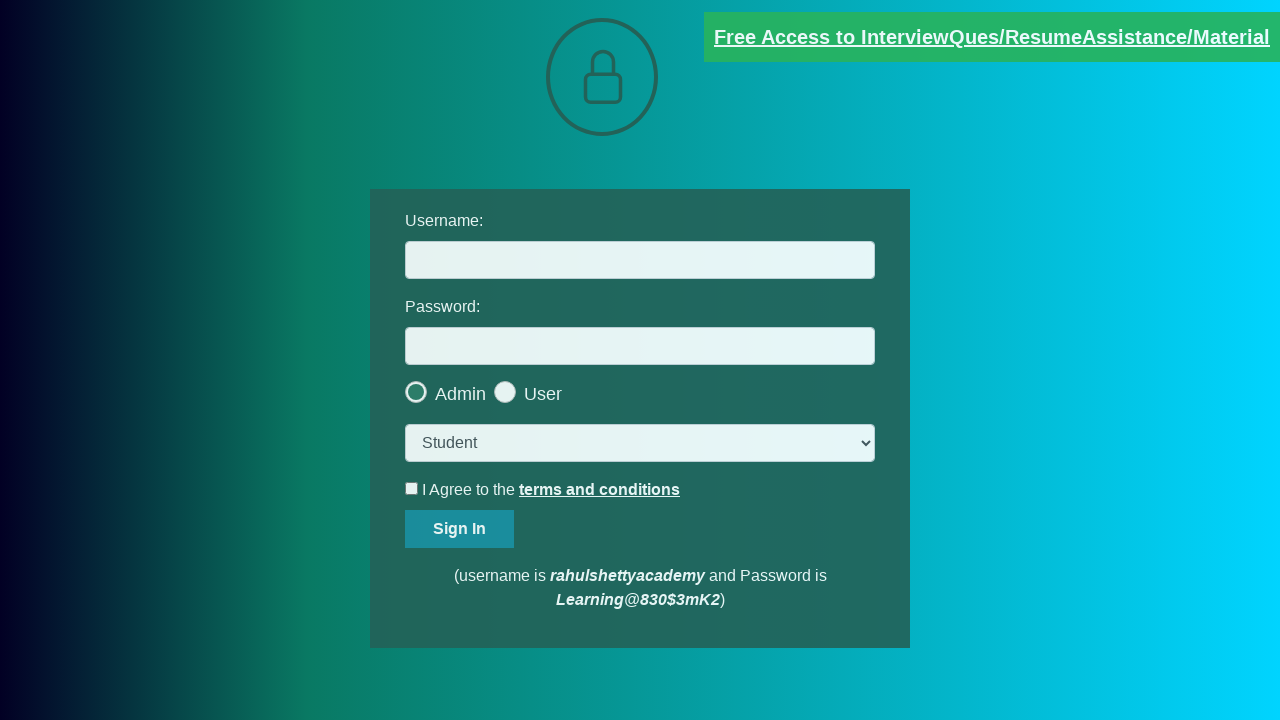

New window opened and captured
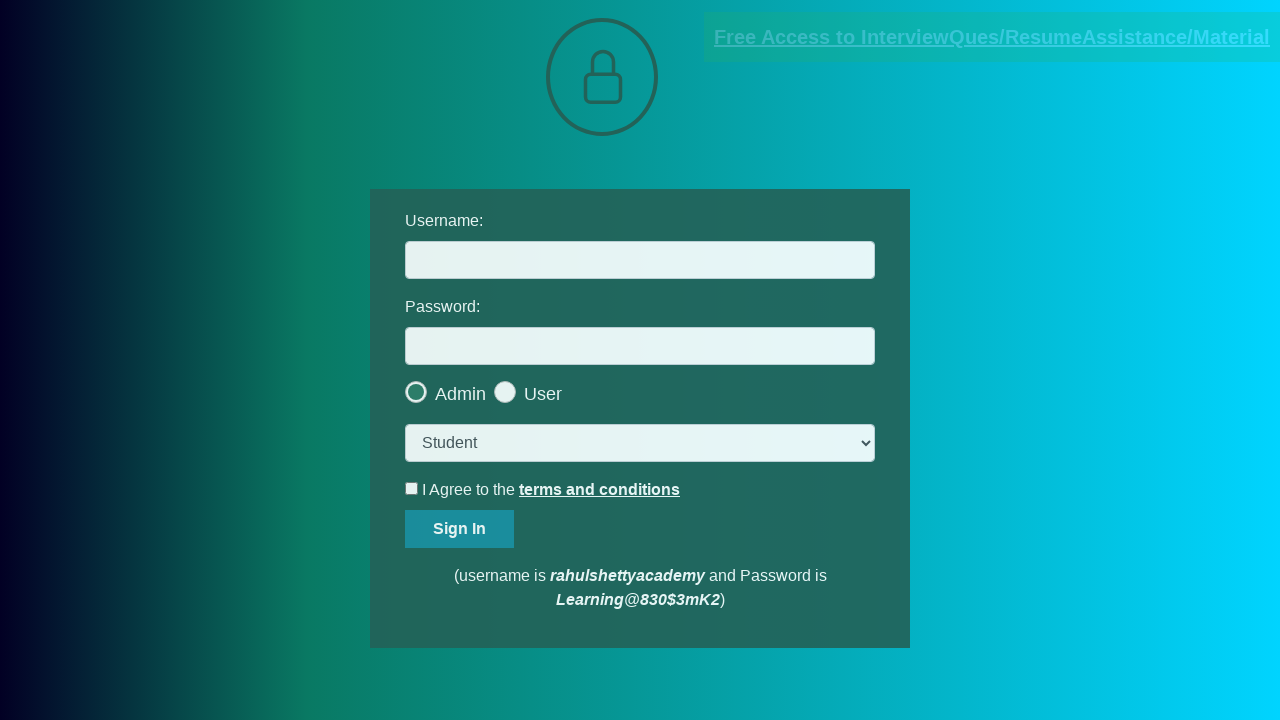

Red paragraph element loaded in new window
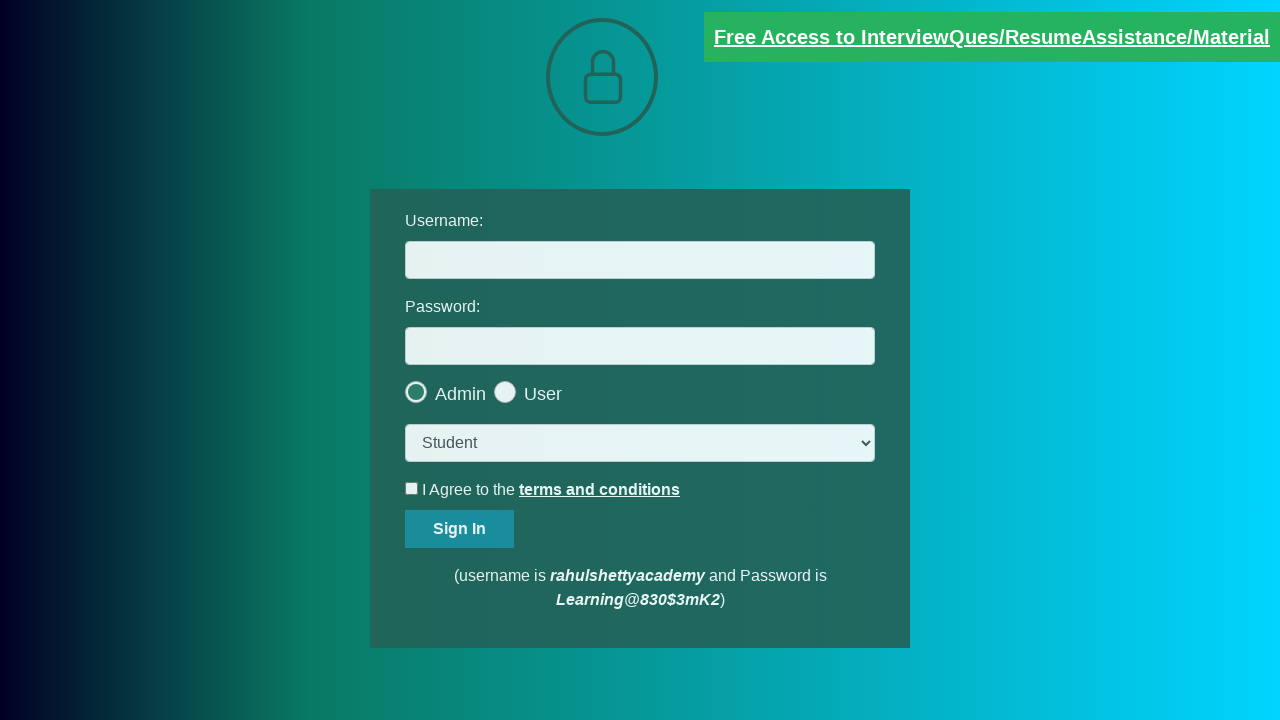

Extracted text from red paragraph in new window
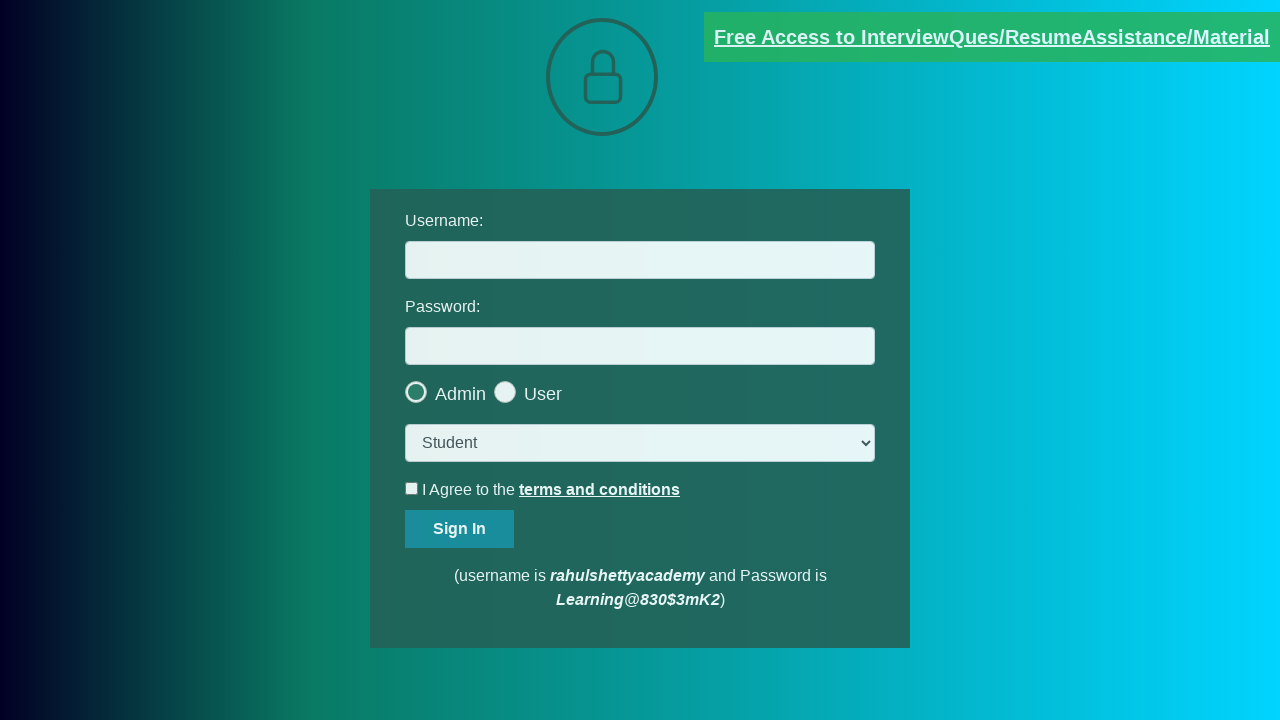

Extracted email ID from paragraph text: mentor@rahulshettyacademy.com
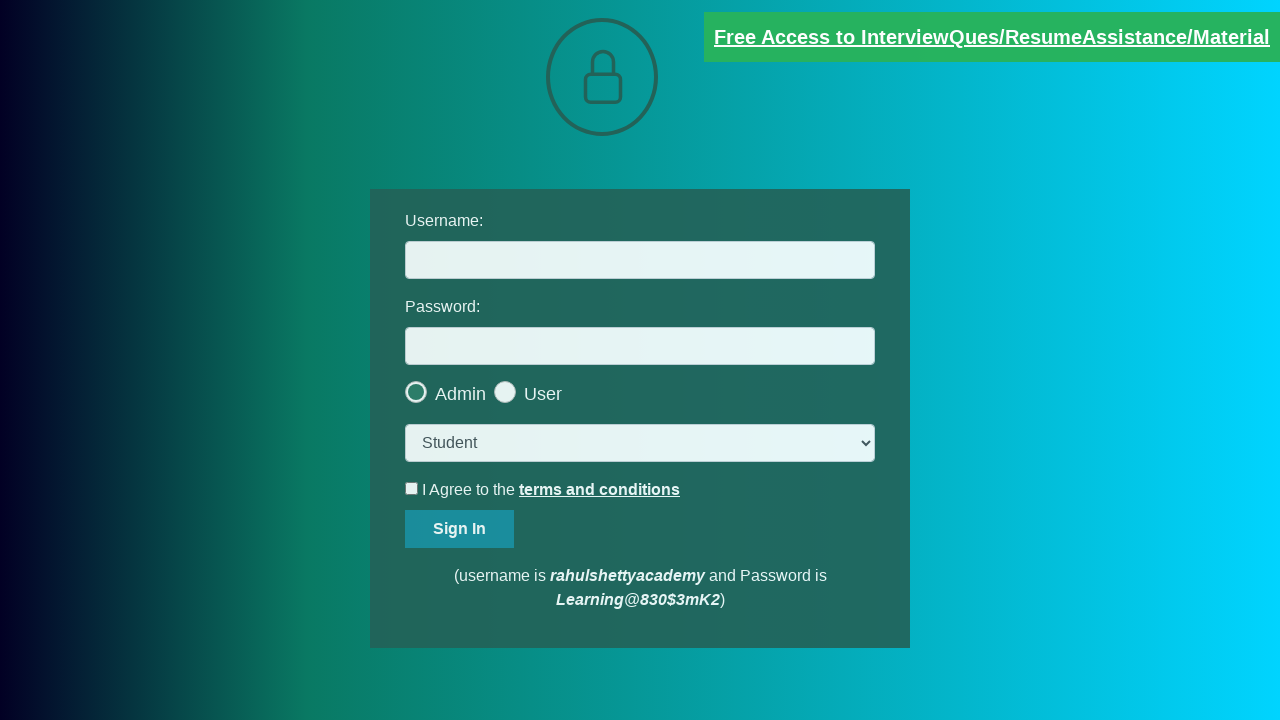

Filled username field with extracted email: mentor@rahulshettyacademy.com on #username
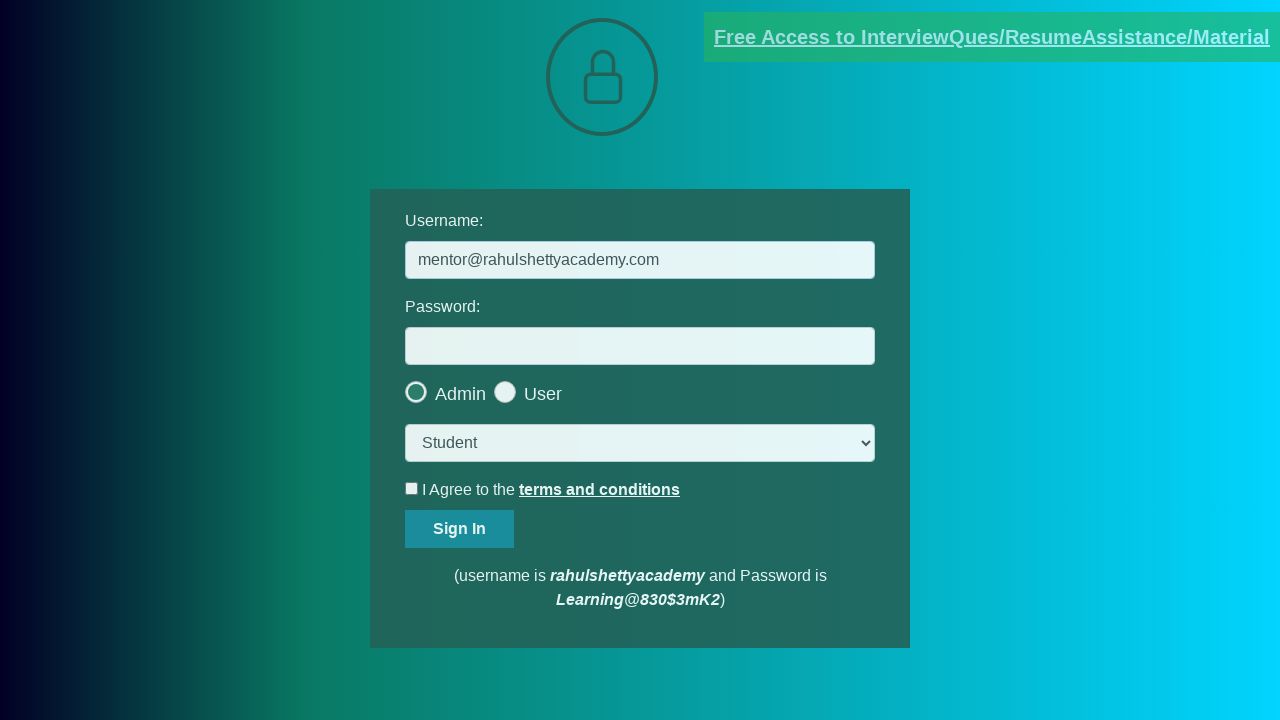

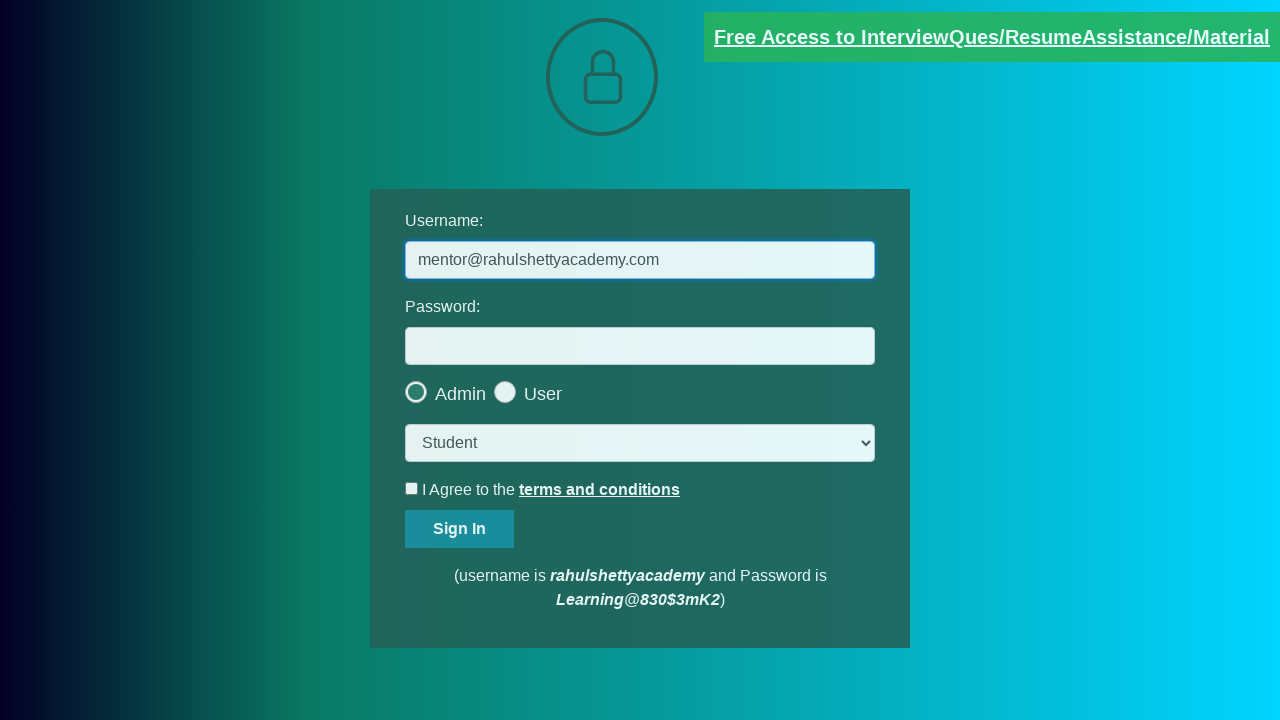